Tests unmarking todo items as complete by unchecking their checkboxes

Starting URL: https://demo.playwright.dev/todomvc

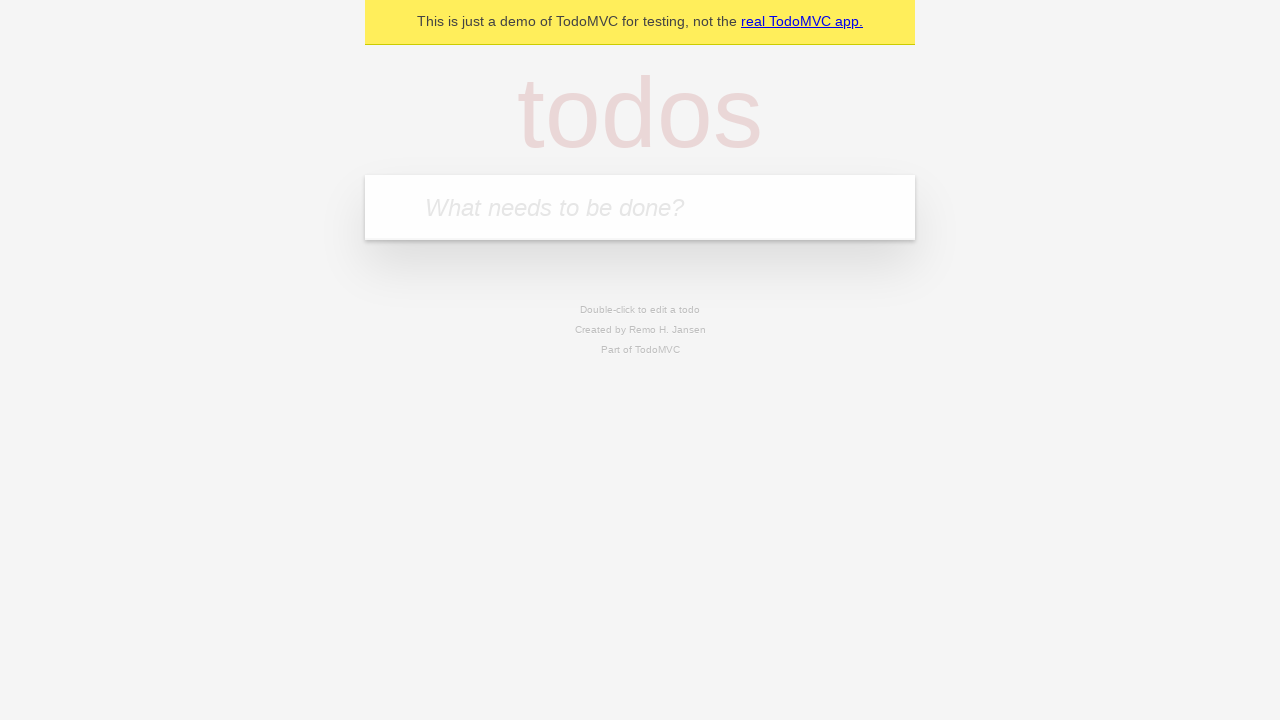

Filled todo input field with 'buy some cheese' on internal:attr=[placeholder="What needs to be done?"i]
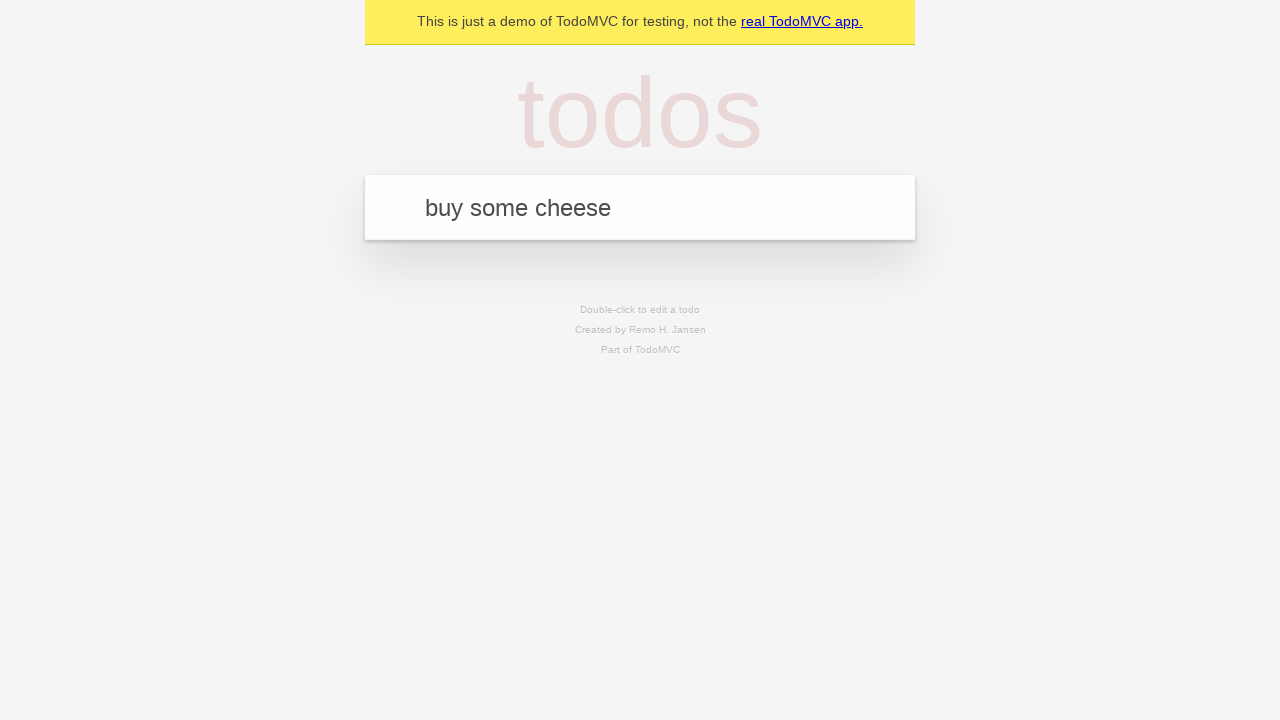

Pressed Enter to create first todo item on internal:attr=[placeholder="What needs to be done?"i]
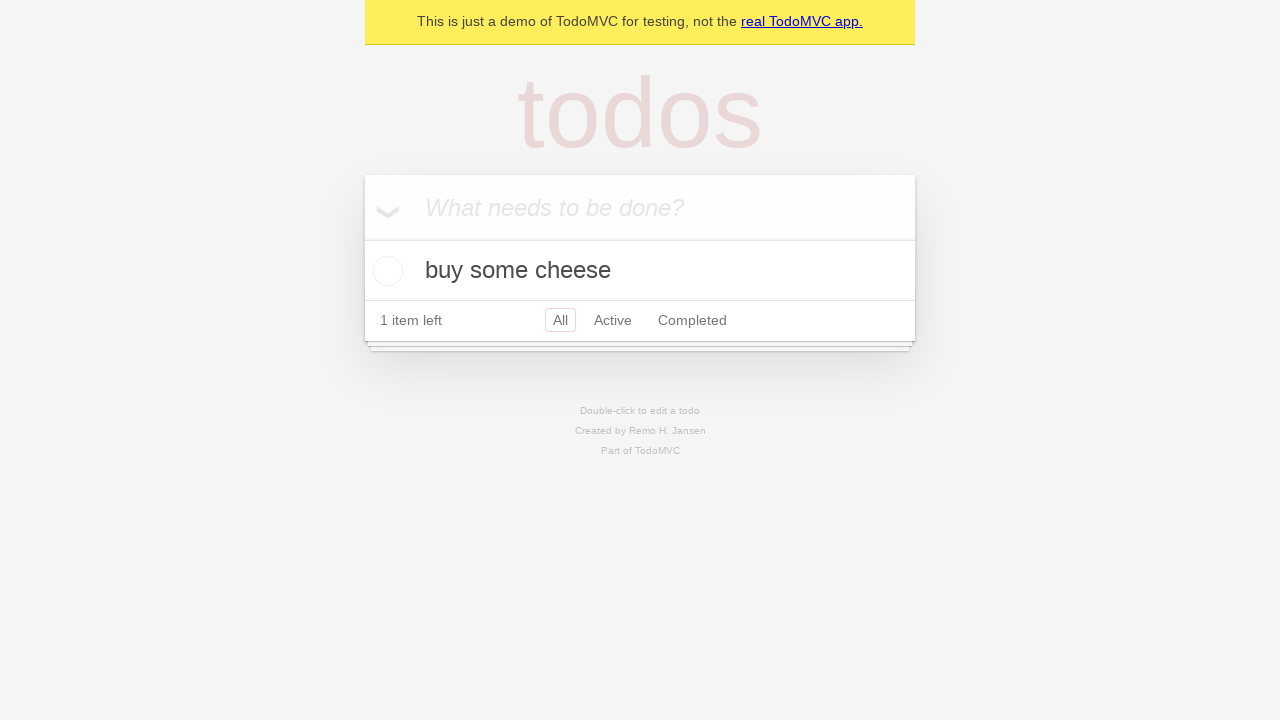

Filled todo input field with 'feed the cat' on internal:attr=[placeholder="What needs to be done?"i]
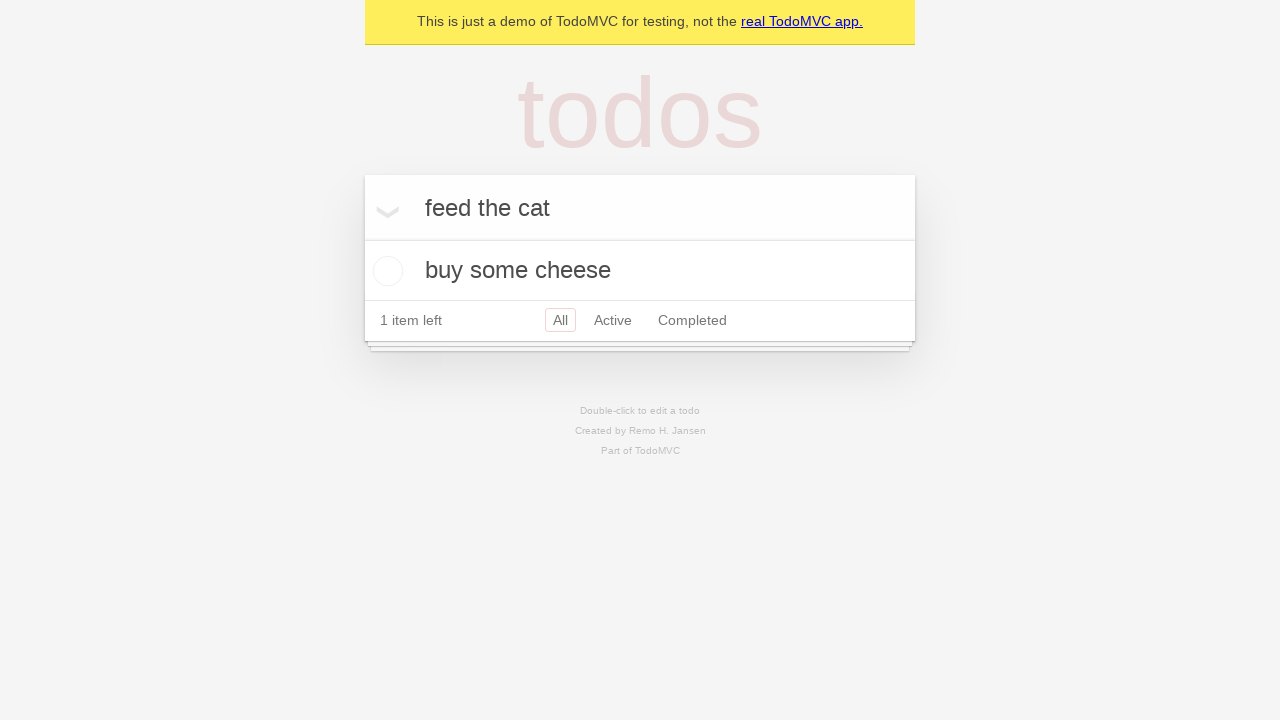

Pressed Enter to create second todo item on internal:attr=[placeholder="What needs to be done?"i]
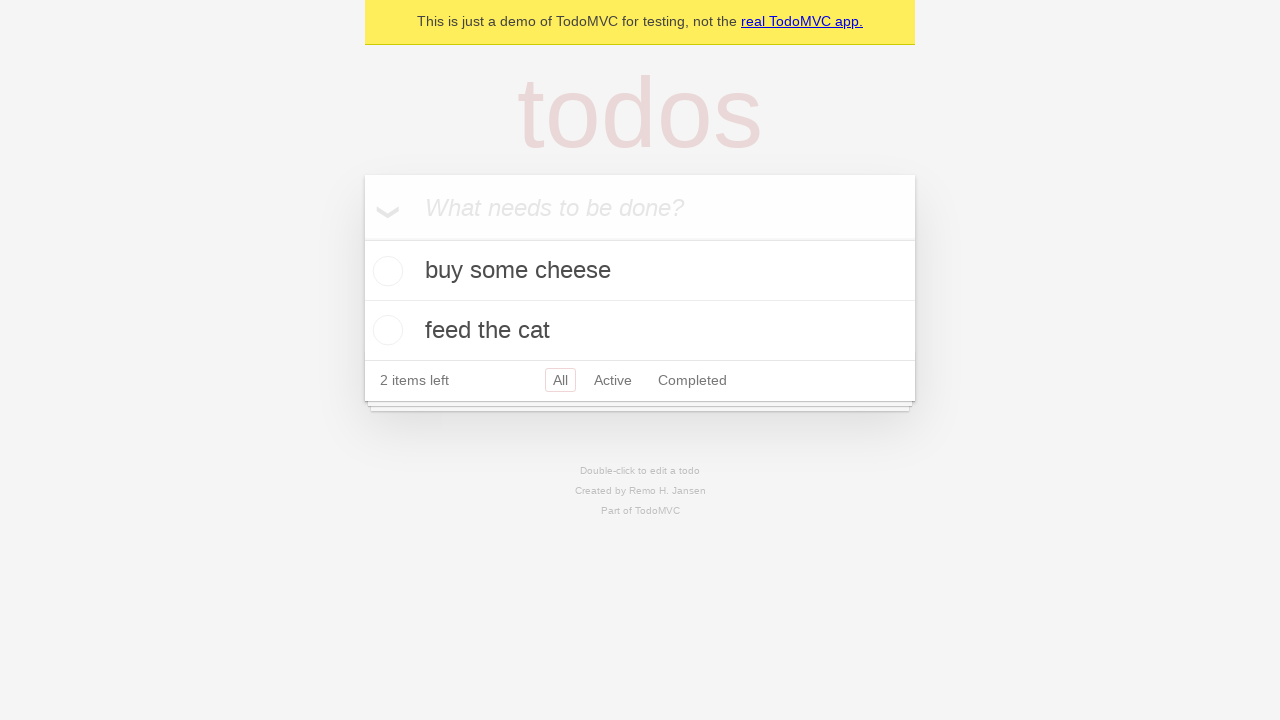

Checked checkbox for first todo item 'buy some cheese' at (385, 271) on internal:testid=[data-testid="todo-item"s] >> nth=0 >> internal:role=checkbox
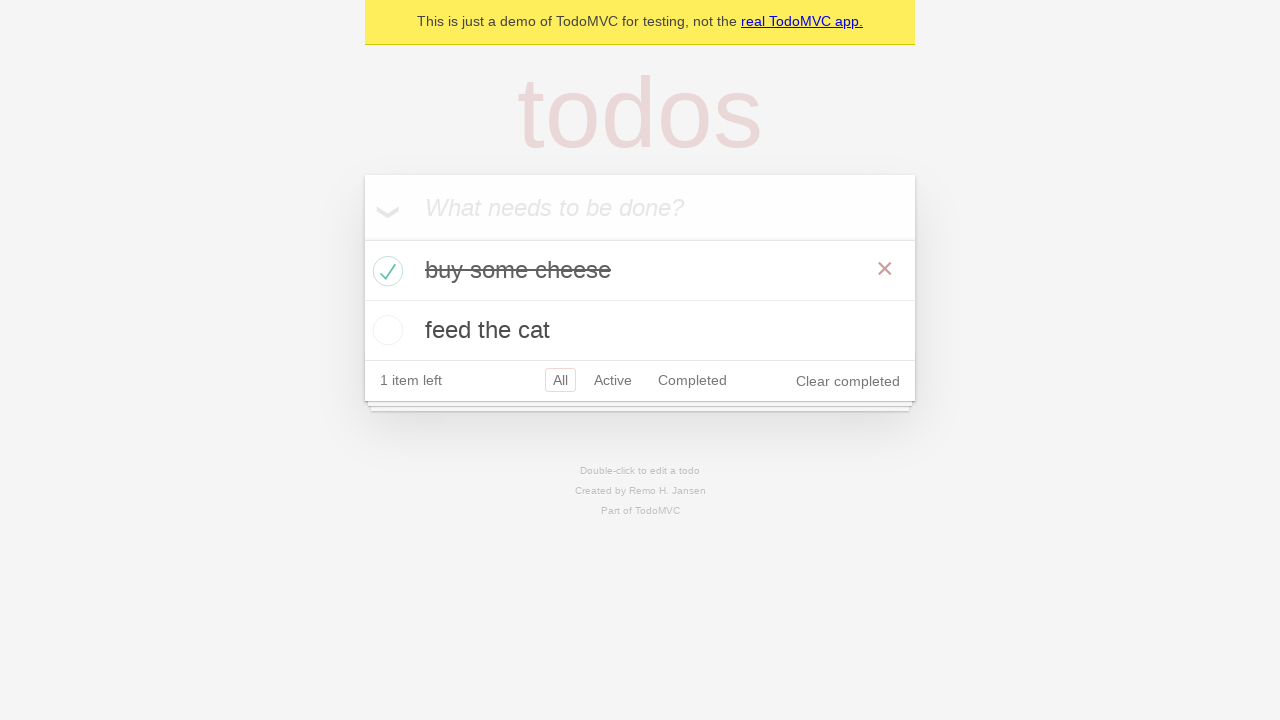

Unchecked checkbox for first todo item to mark it as incomplete at (385, 271) on internal:testid=[data-testid="todo-item"s] >> nth=0 >> internal:role=checkbox
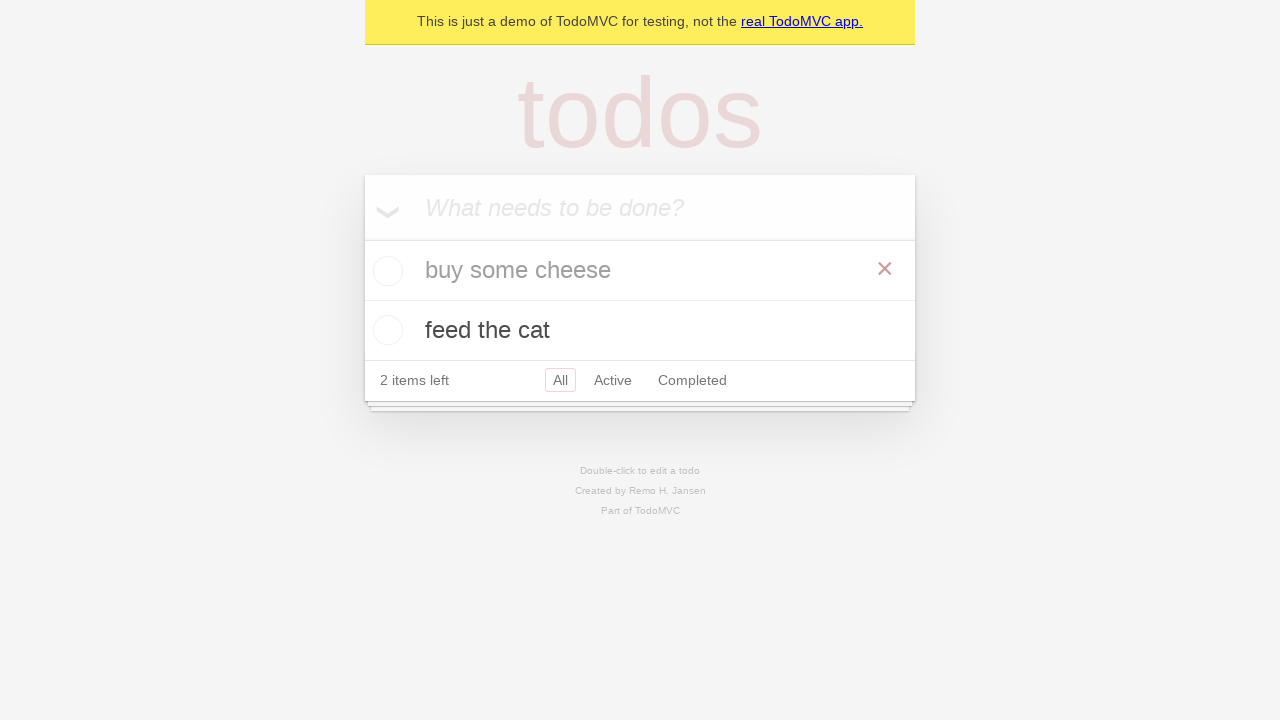

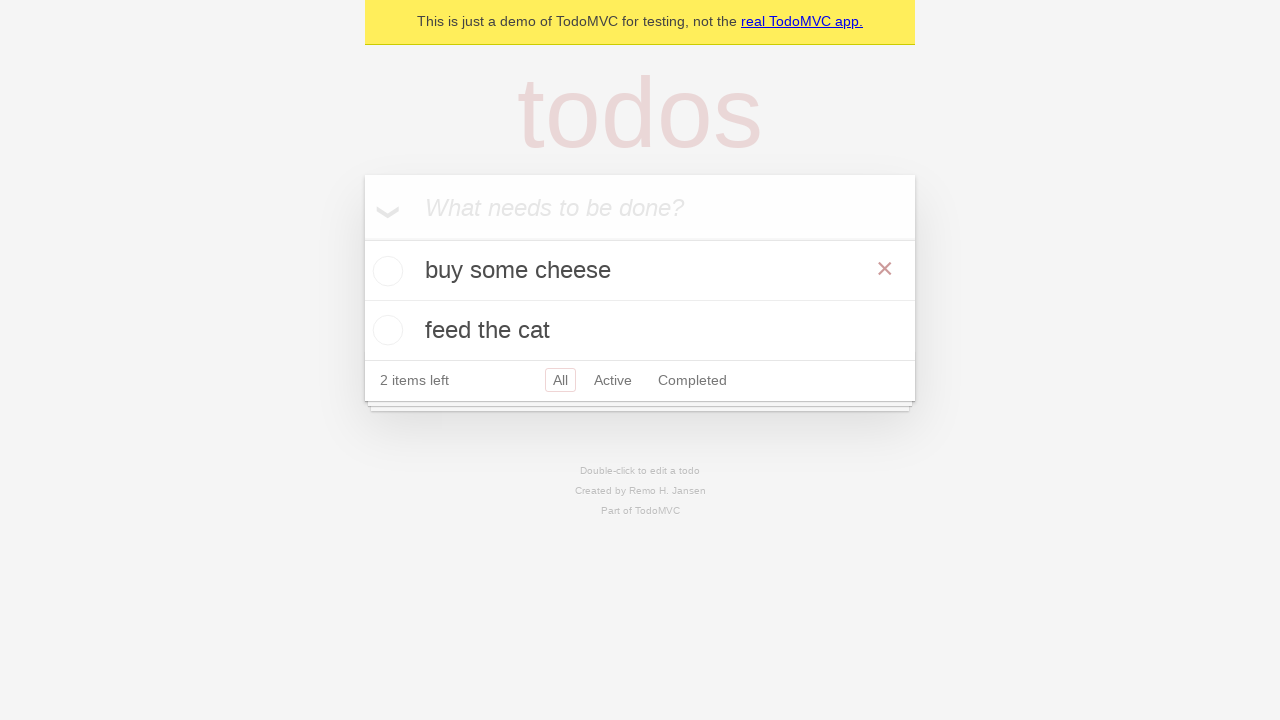